Tests filling out a practice registration form with personal details including first name, last name, email, gender selection, phone number, and address

Starting URL: https://demoqa.com/automation-practice-form

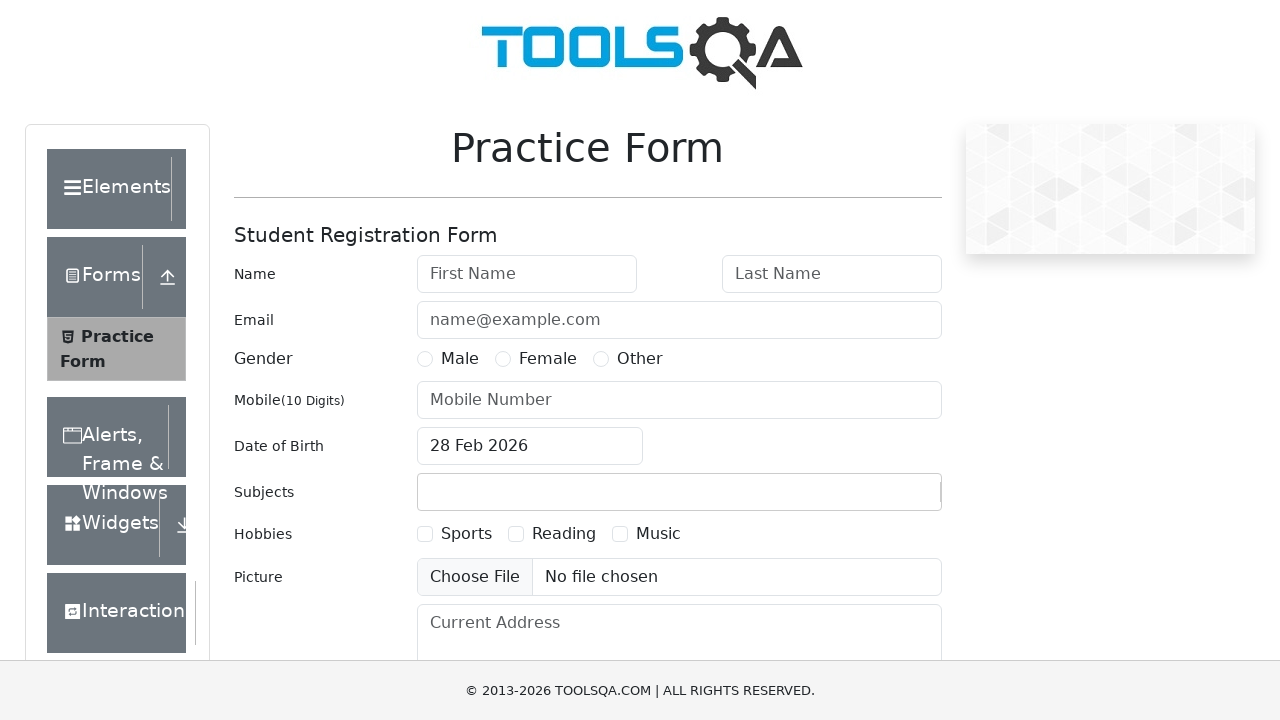

Filled first name field with 'Marcus' on input#firstName
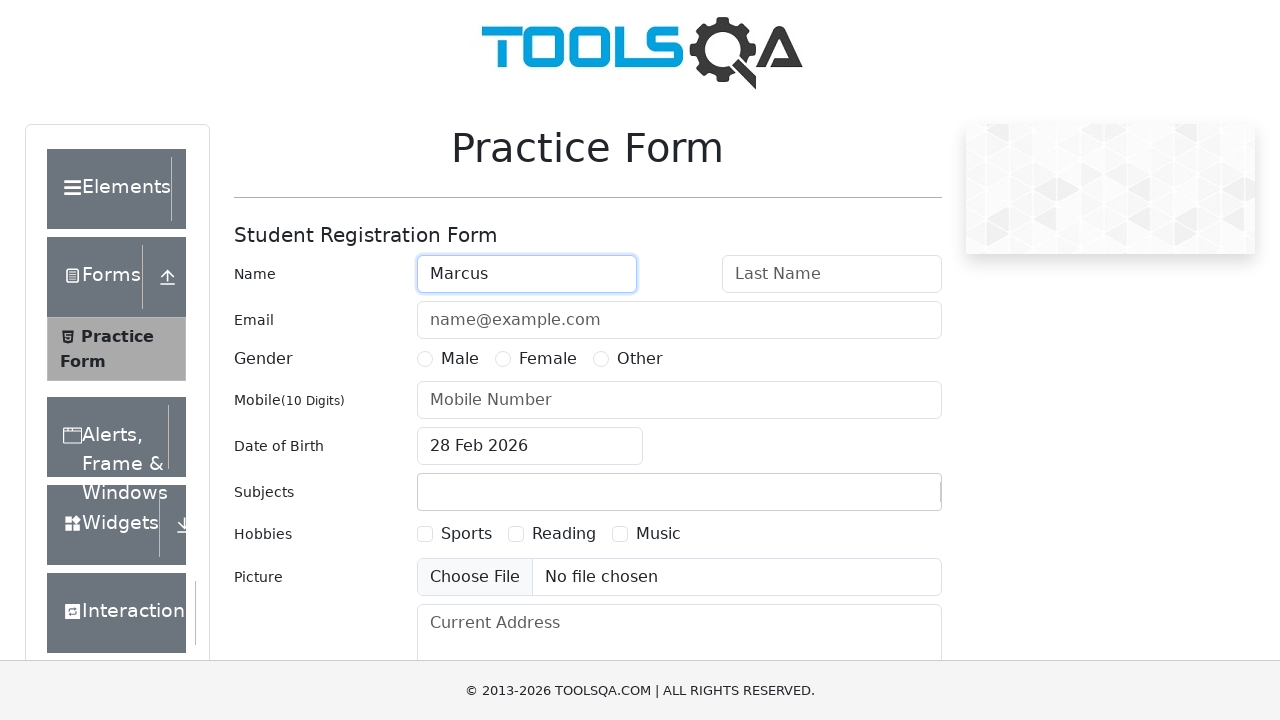

Filled last name field with 'Johnson' on input#lastName
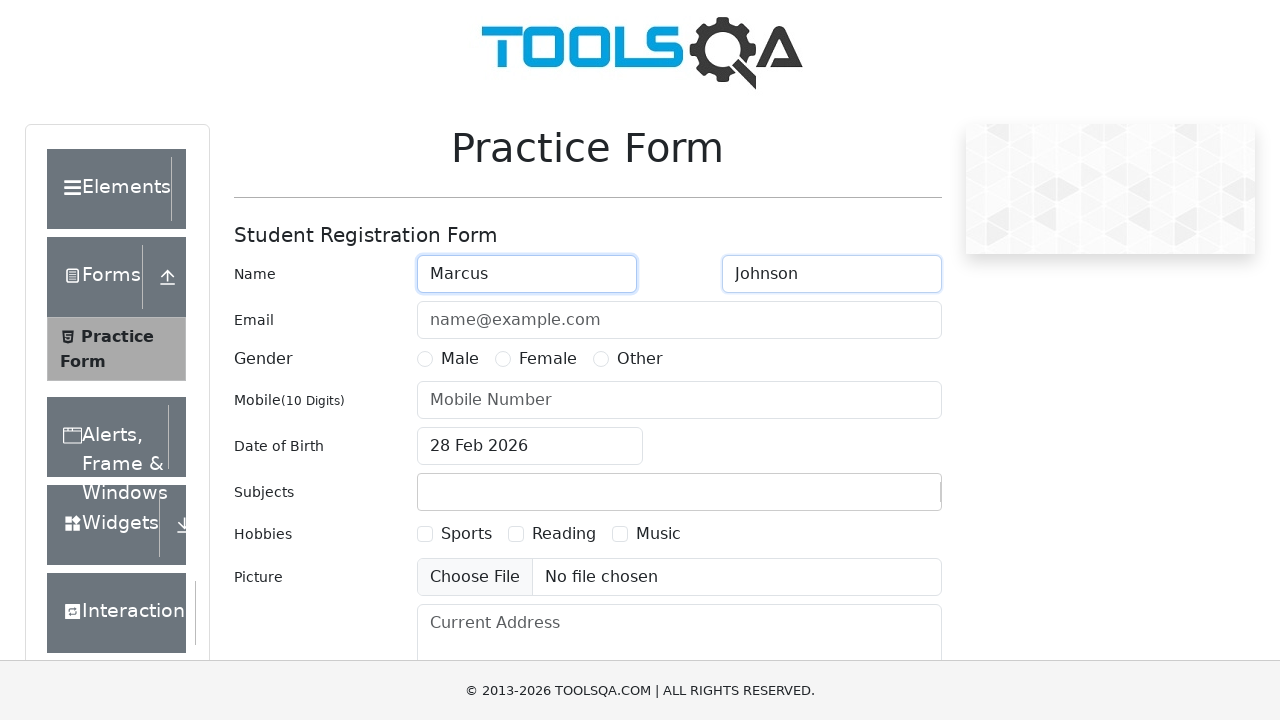

Filled email field with 'marcus.johnson@testmail.com' on input#userEmail
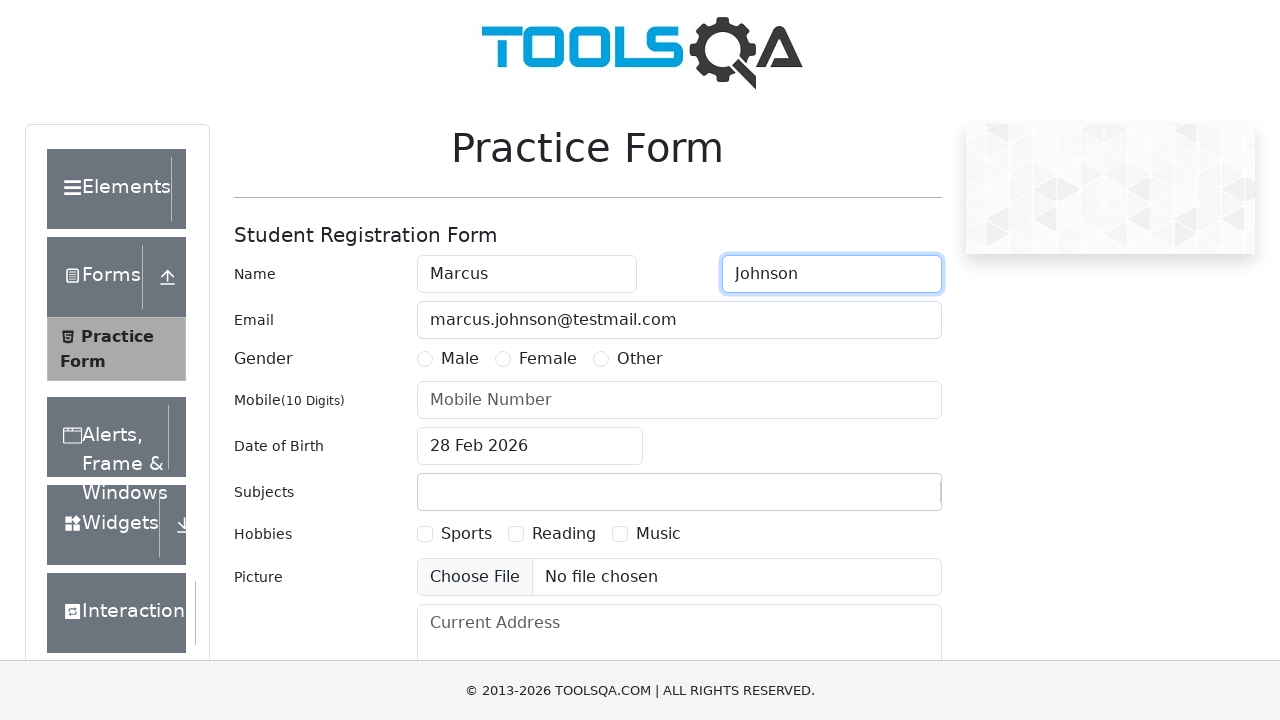

Selected 'Male' gender option at (460, 359) on label:text('Male')
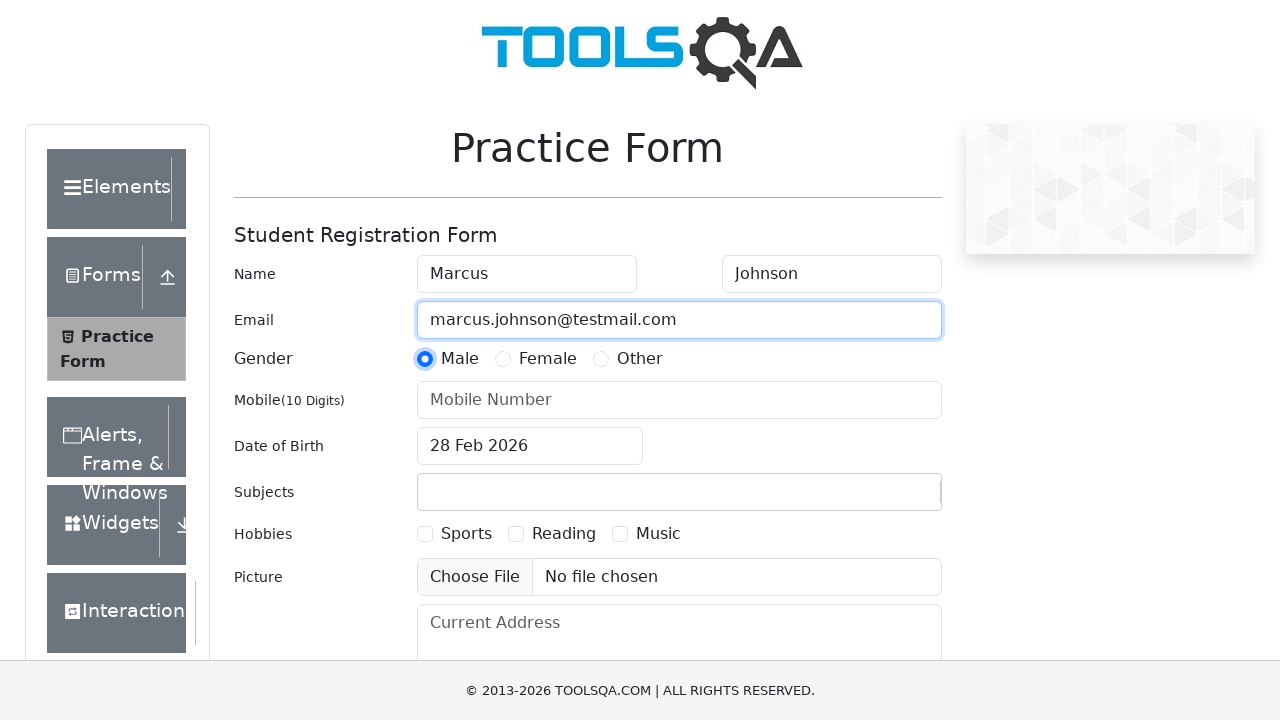

Filled mobile number field with '8527419630' on input#userNumber
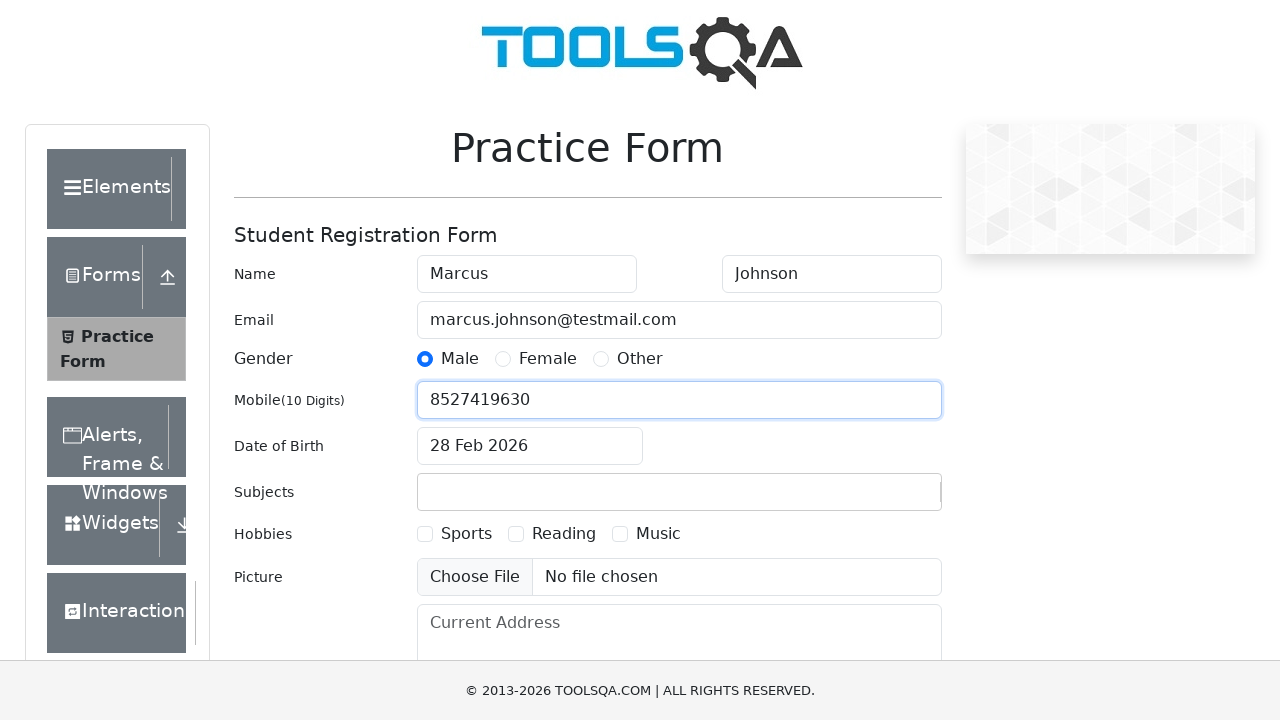

Filled current address field with '145 Oak Avenue, Springfield Heights' on textarea#currentAddress
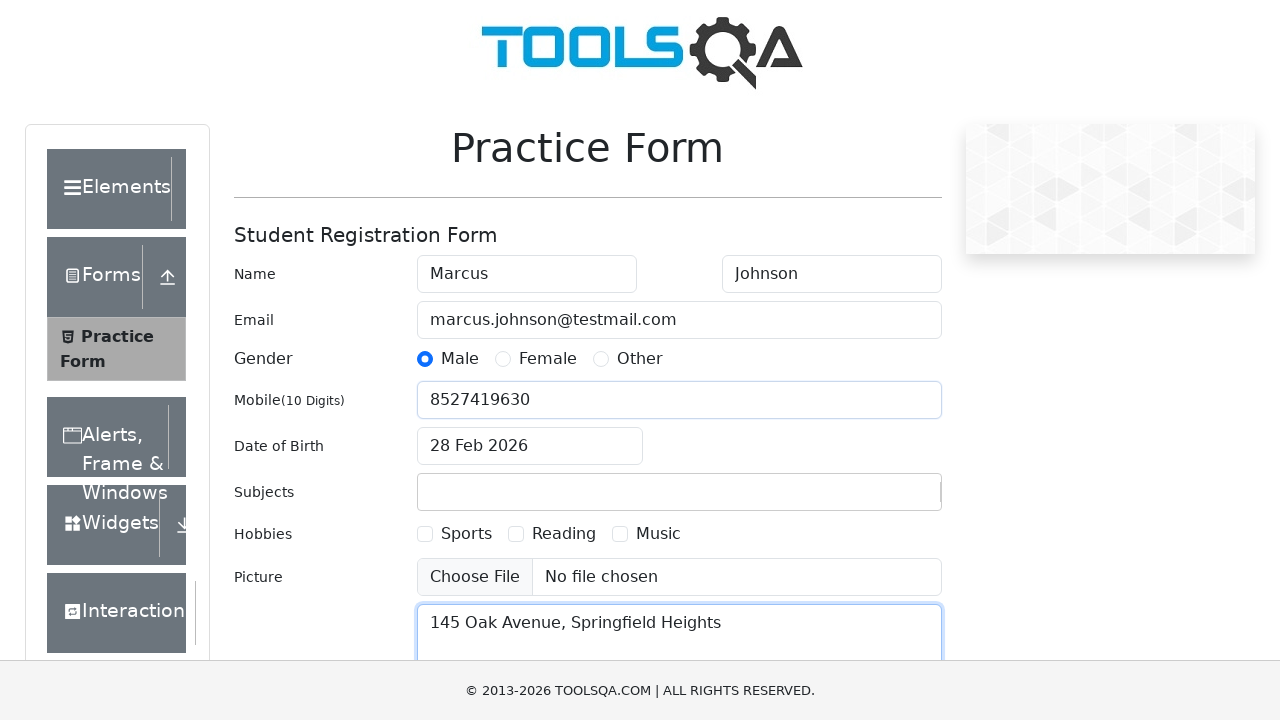

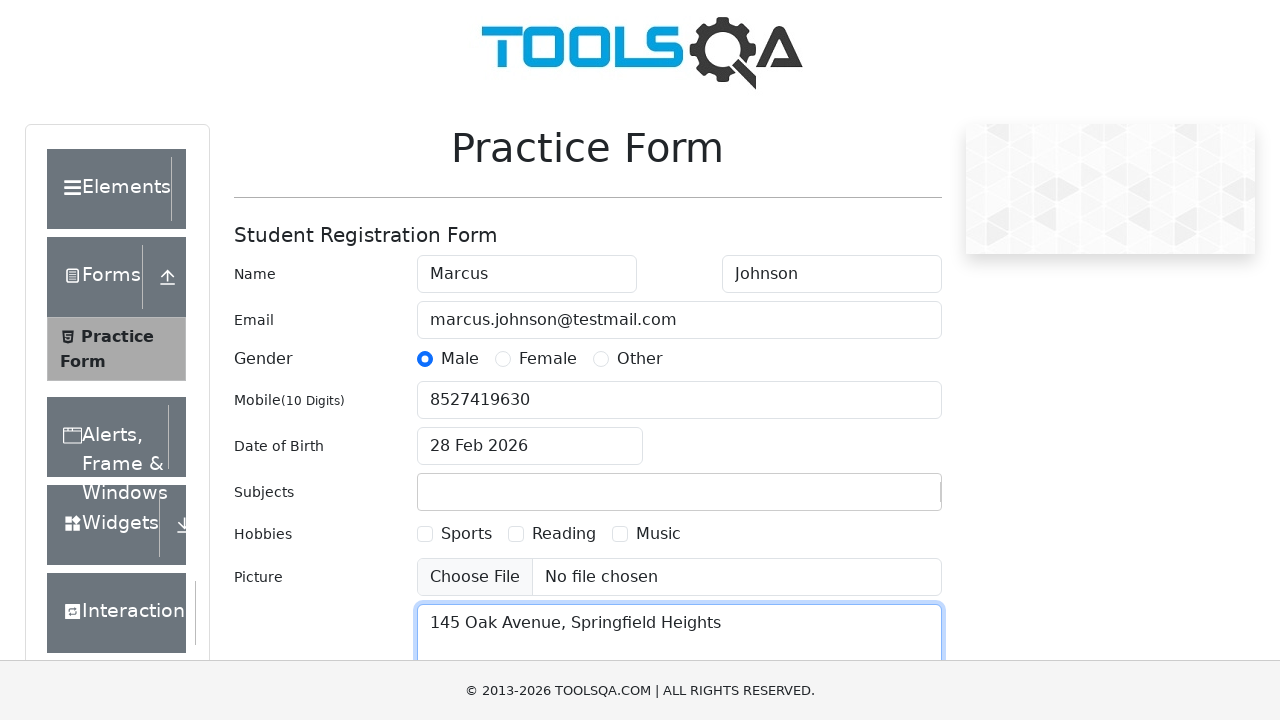